Navigates to GitHub homepage and verifies the page loads correctly by checking the page title

Starting URL: https://github.com

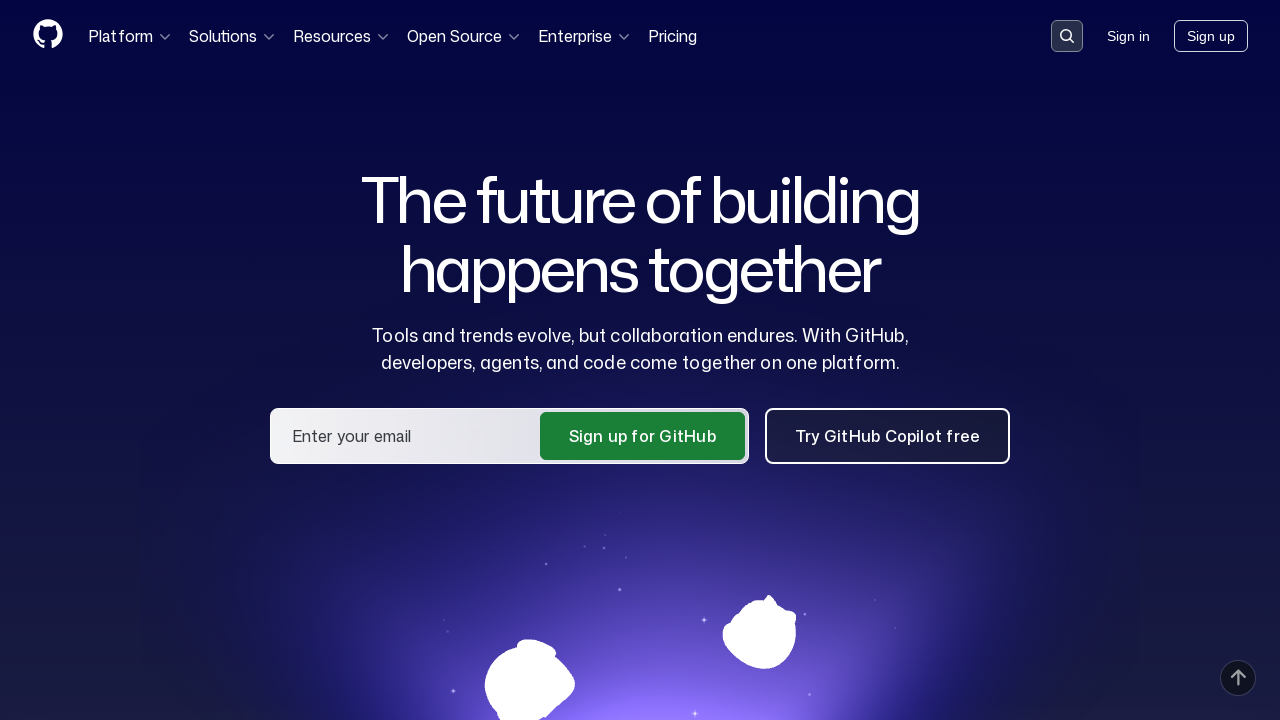

Navigated to GitHub homepage
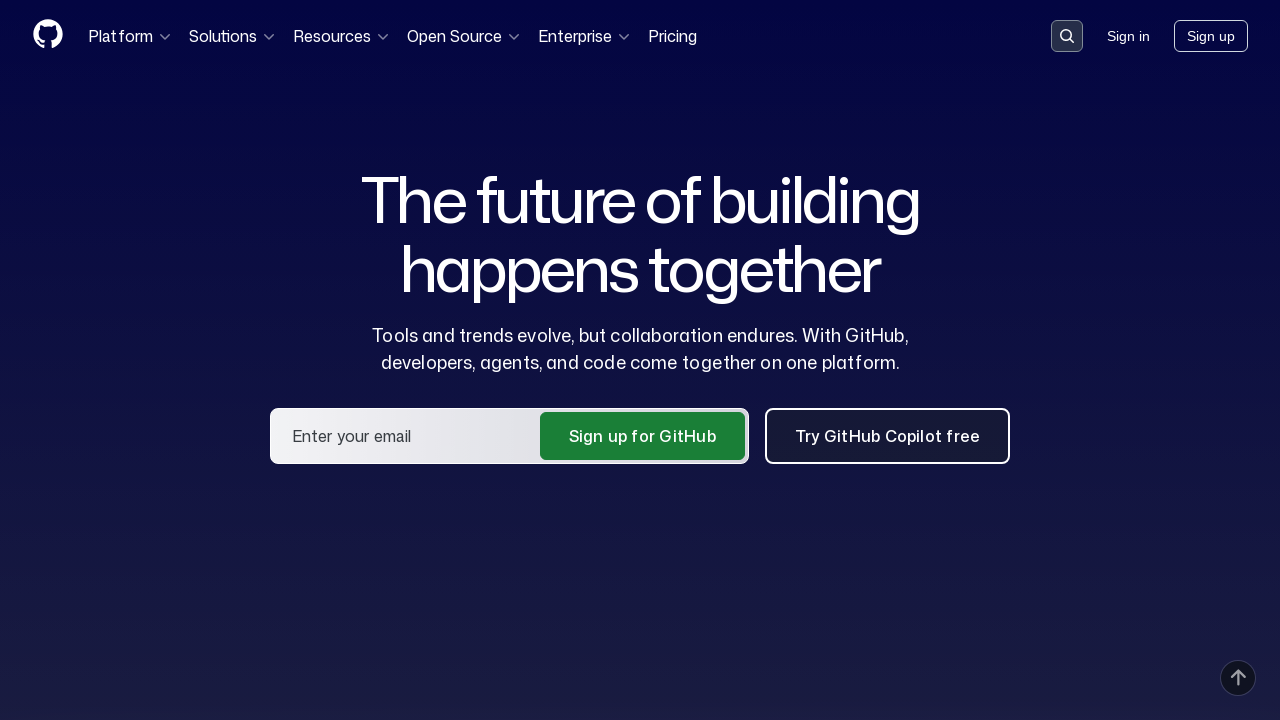

Page loaded with domcontentloaded state
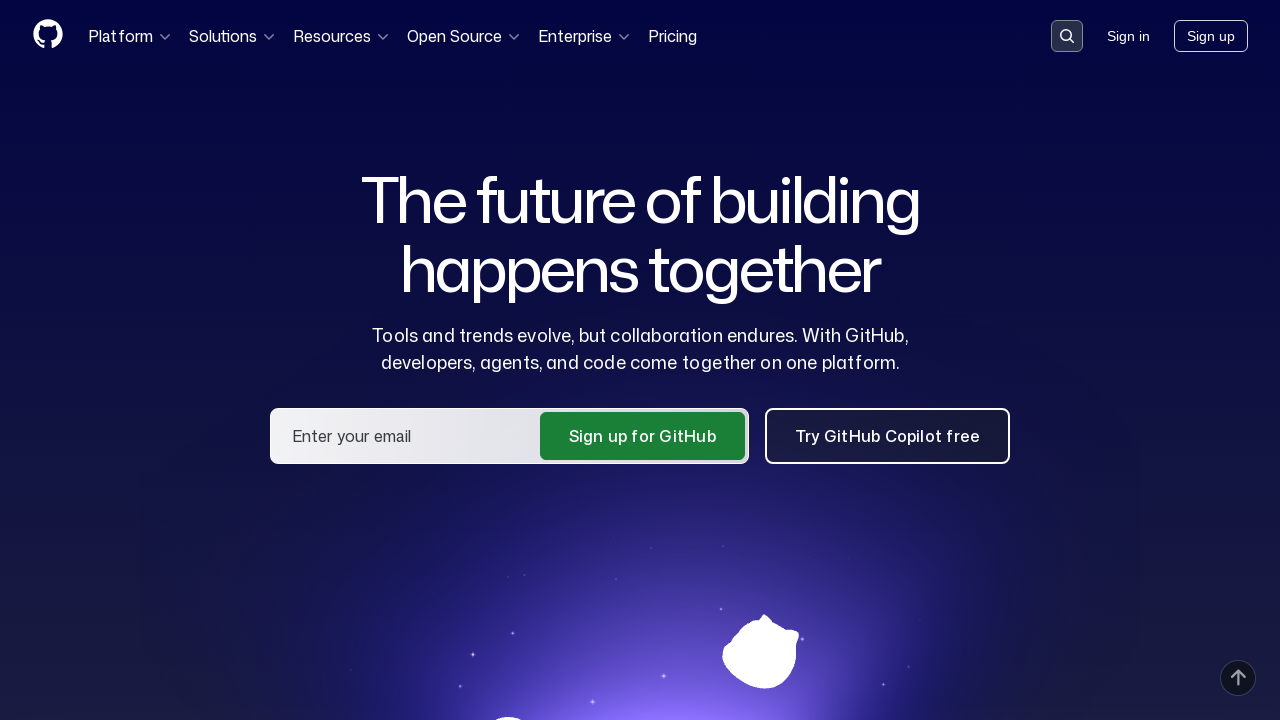

Retrieved page title: 'GitHub · Change is constant. GitHub keeps you ahead. · GitHub'
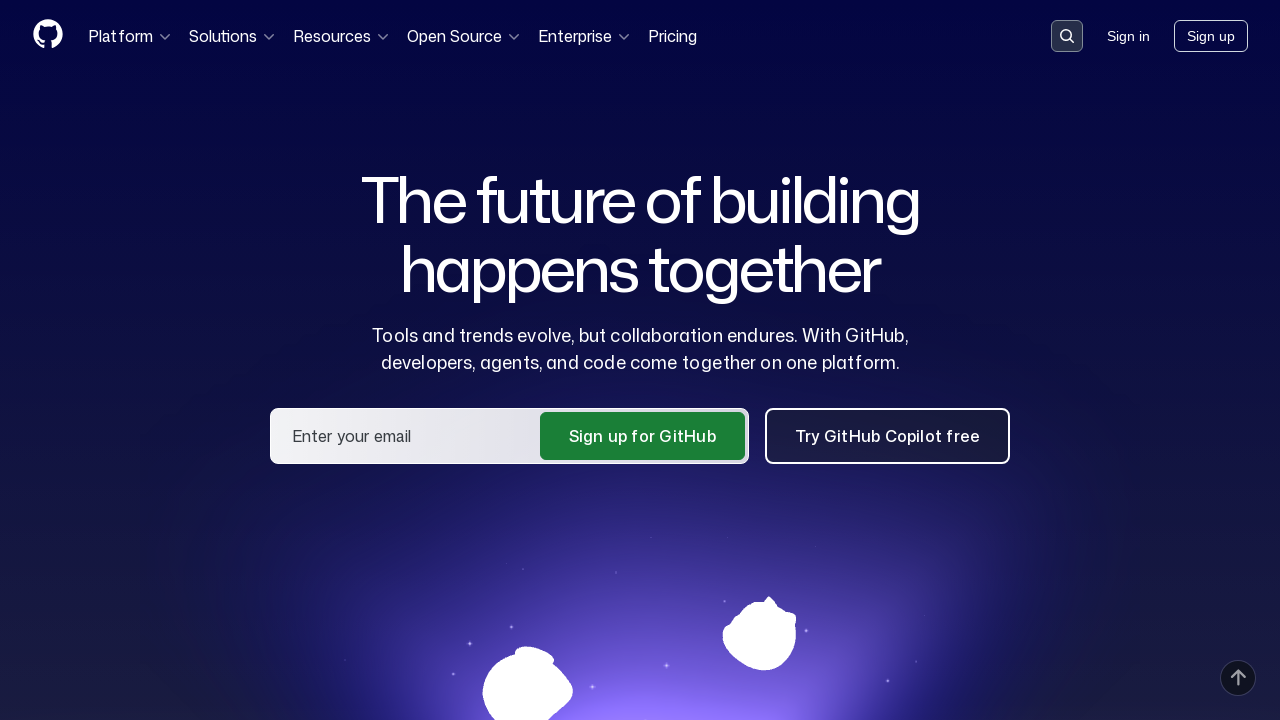

Verified that page title contains 'GitHub'
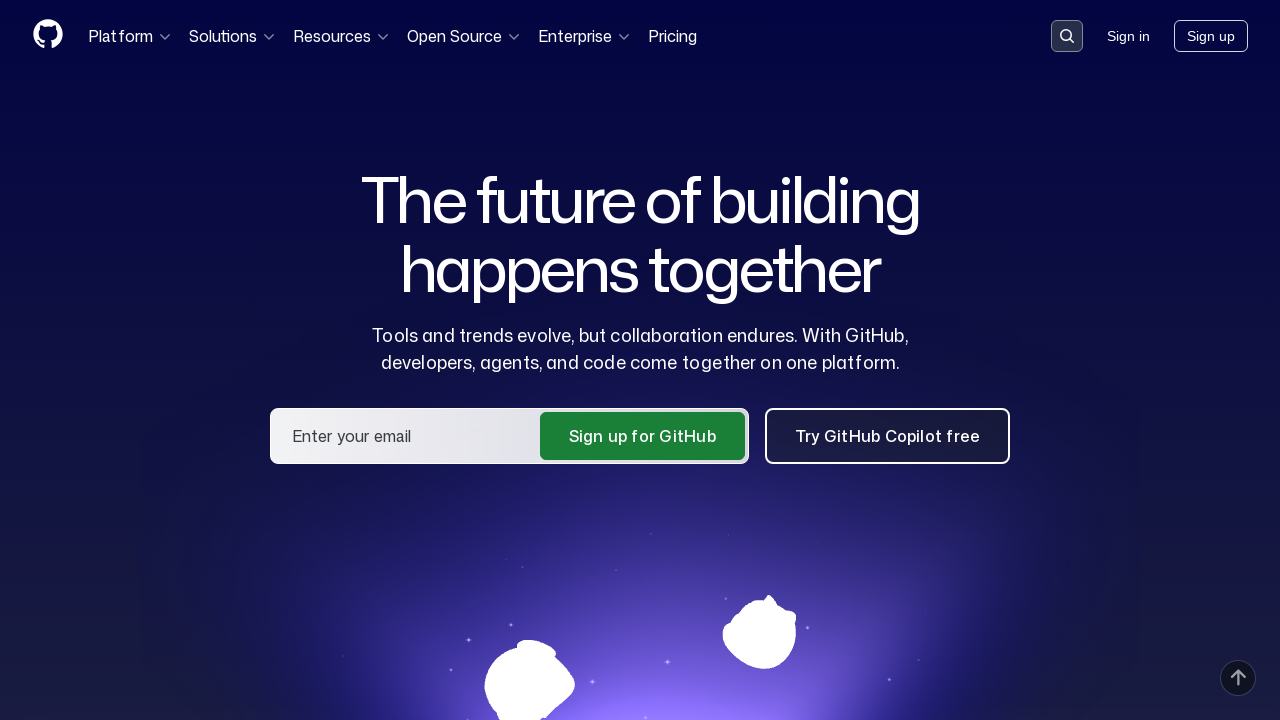

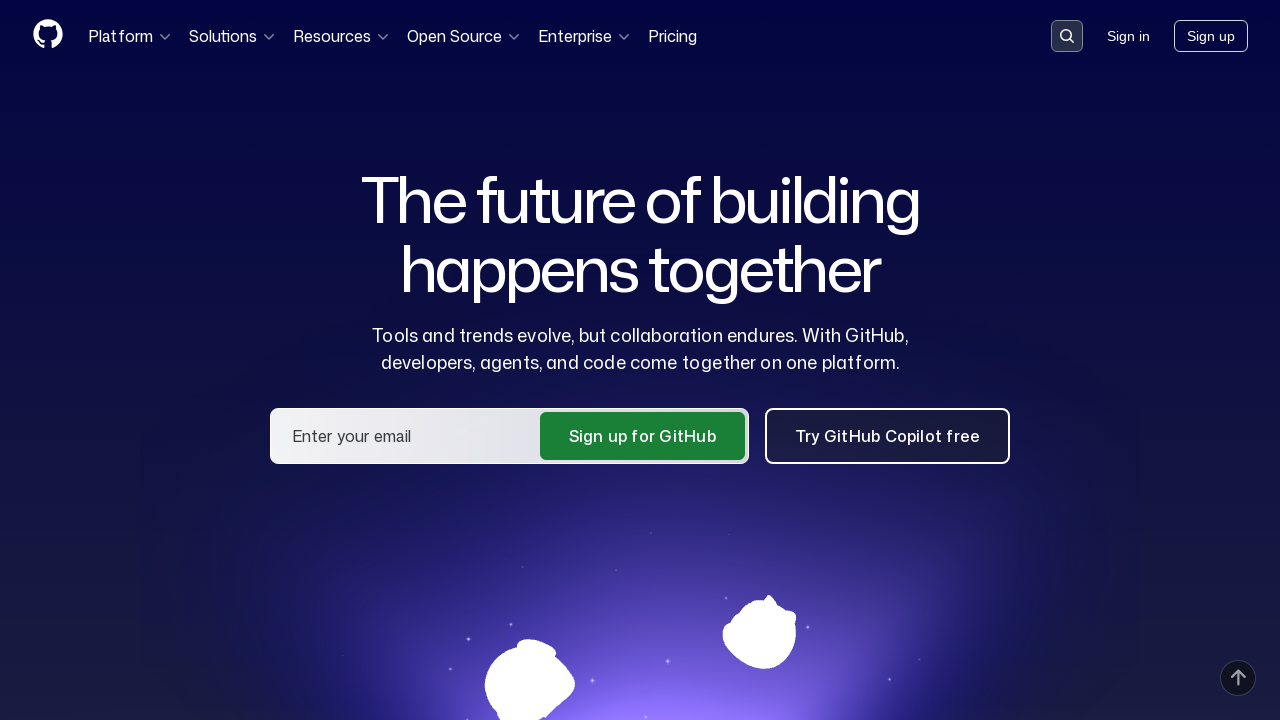